Tests form validation by filling out all fields except zip code, then submitting and verifying that the zip code field shows an error state while other fields show success

Starting URL: https://bonigarcia.dev/selenium-webdriver-java/data-types.html

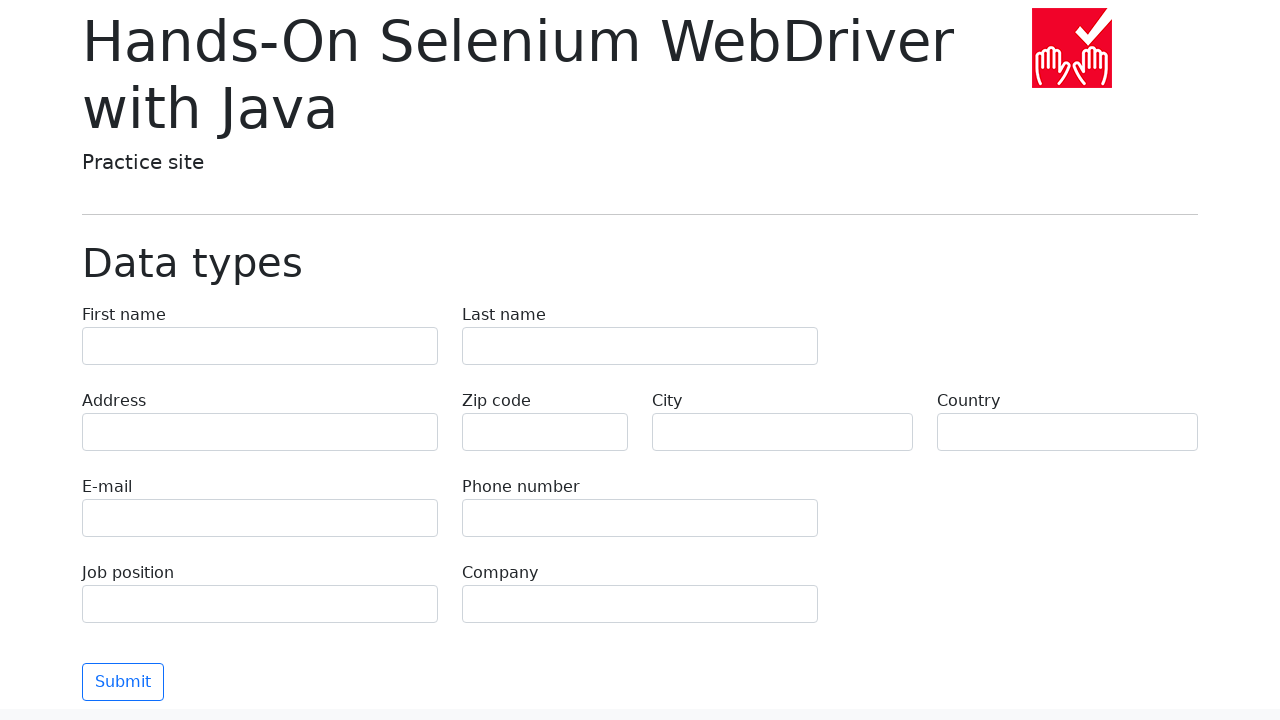

Filled first name field with 'Иван' on [name="first-name"]
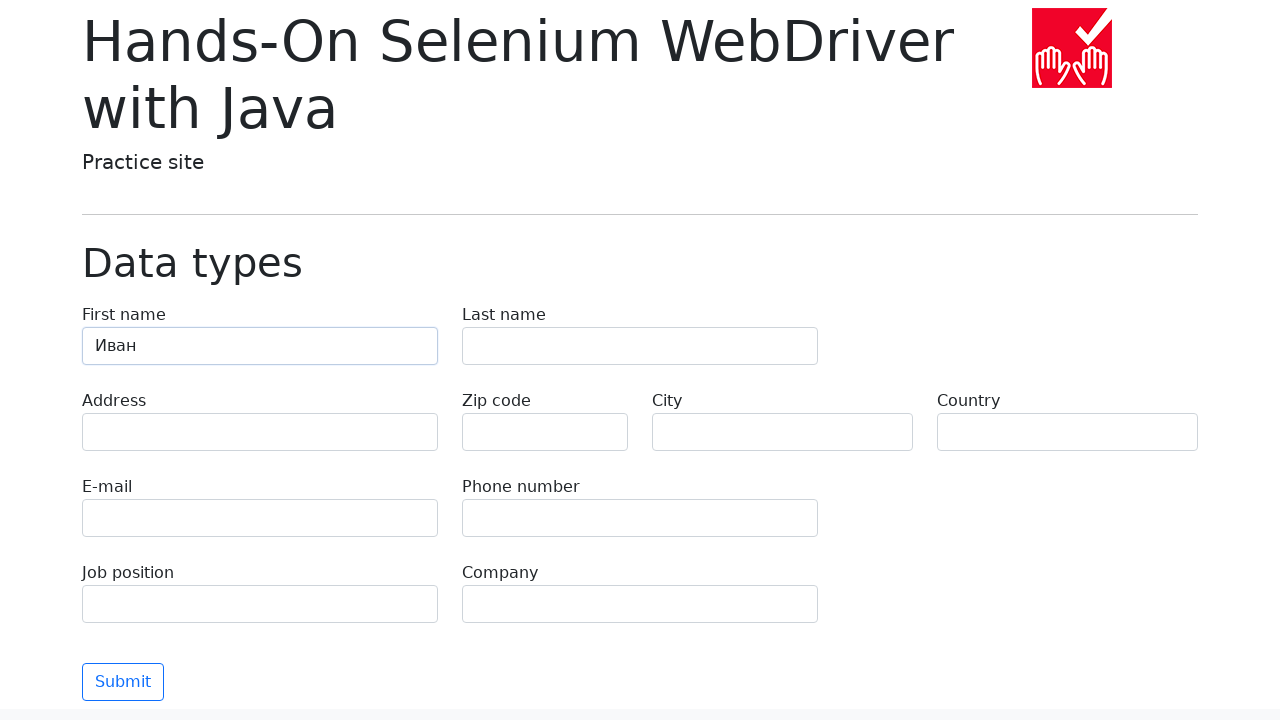

Filled last name field with 'Петров' on [name="last-name"]
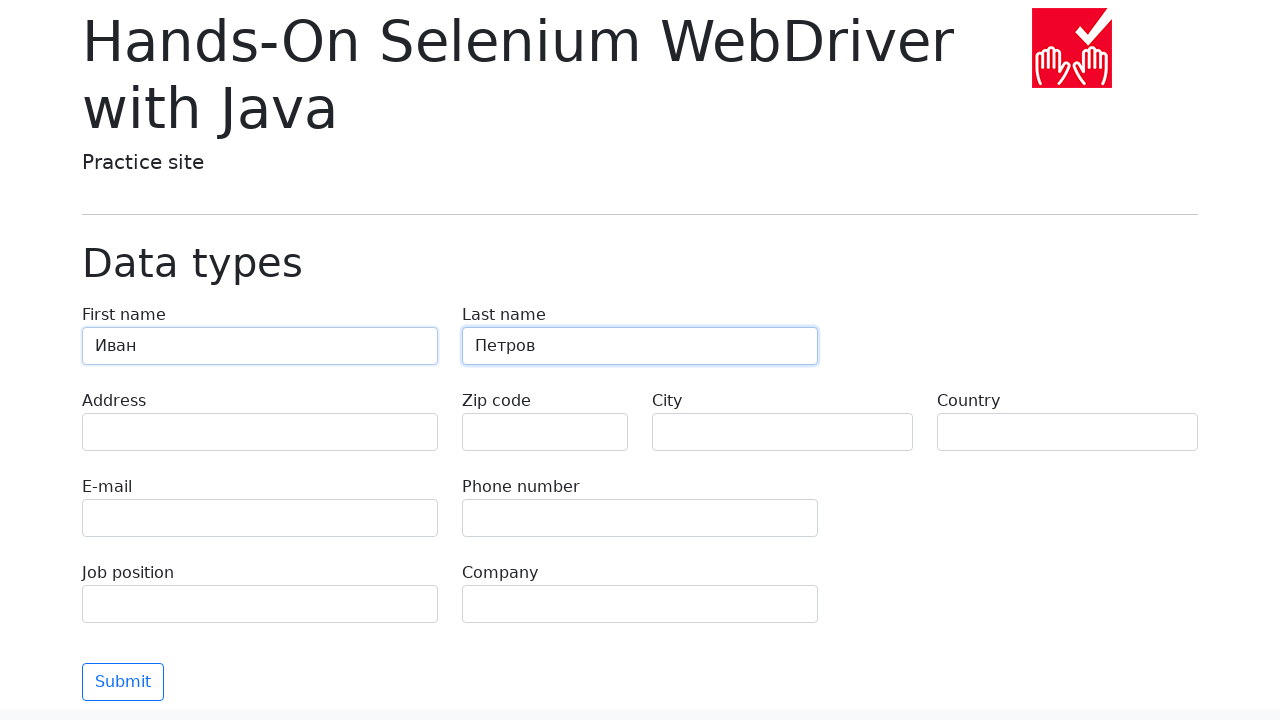

Filled address field with 'Ленина, 55-3' on [name="address"]
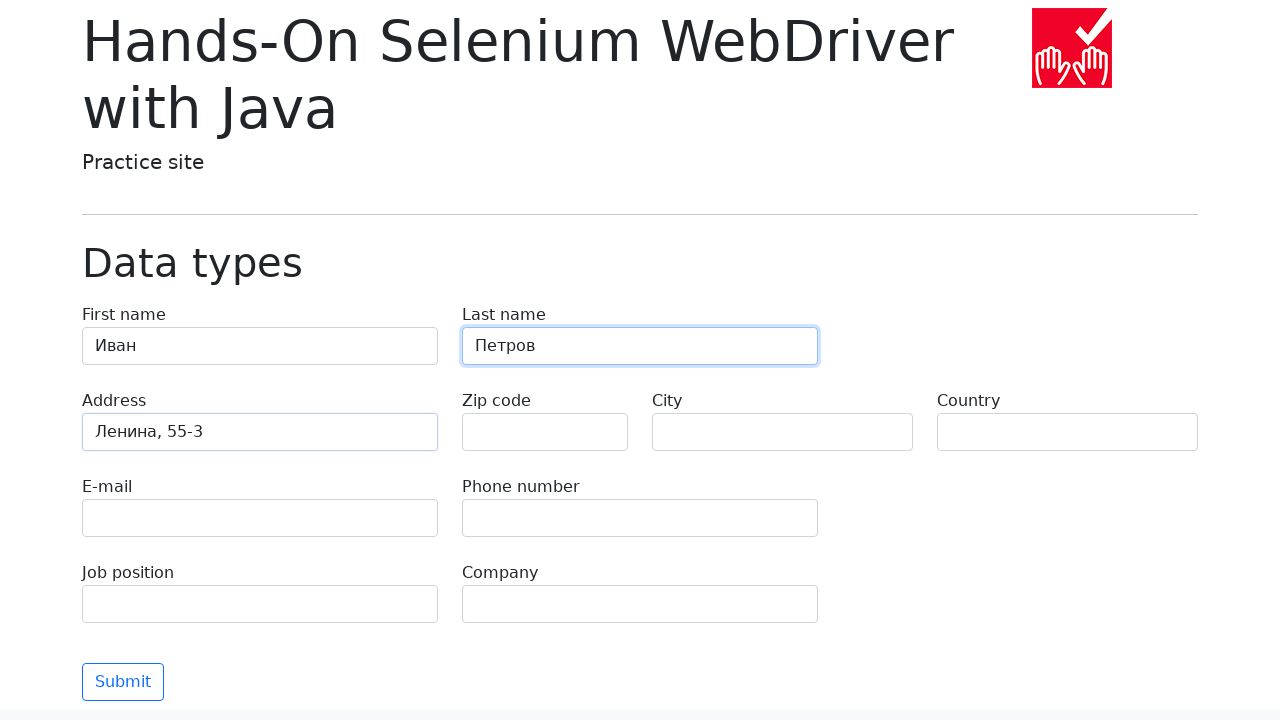

Filled email field with 'test@skypro.com' on [name="e-mail"]
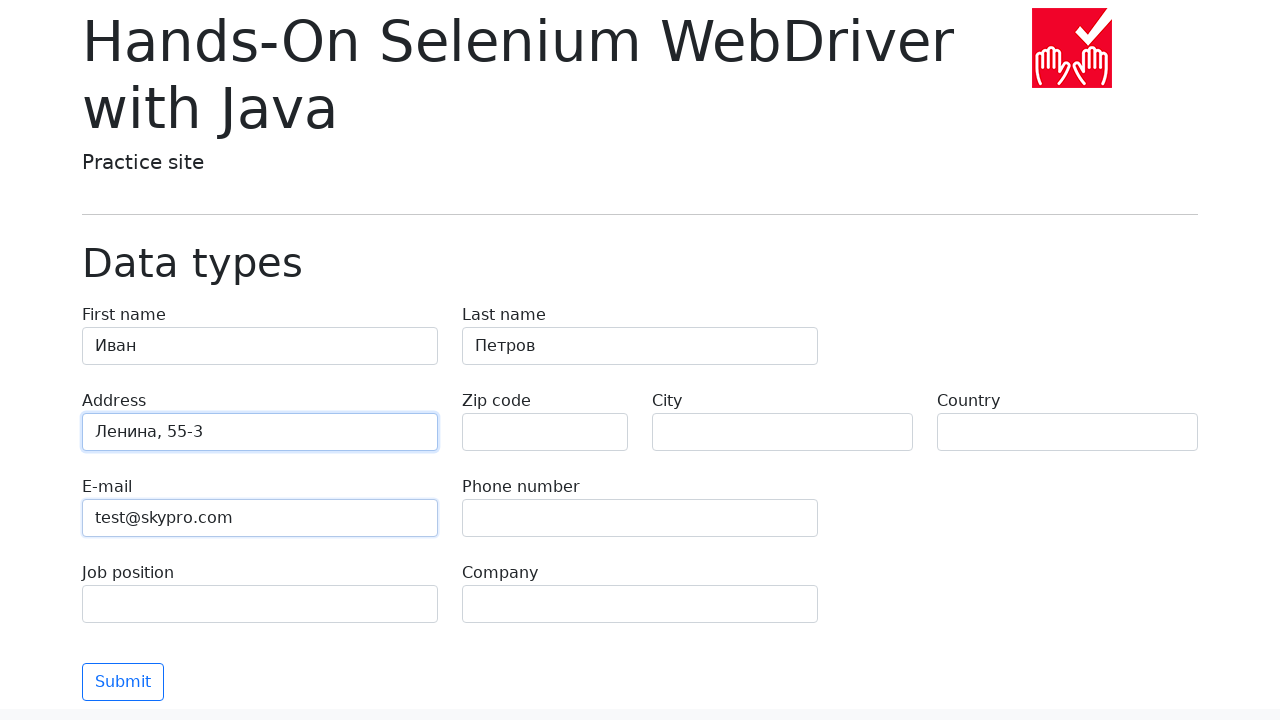

Filled phone field with '+7985899998787' on [name="phone"]
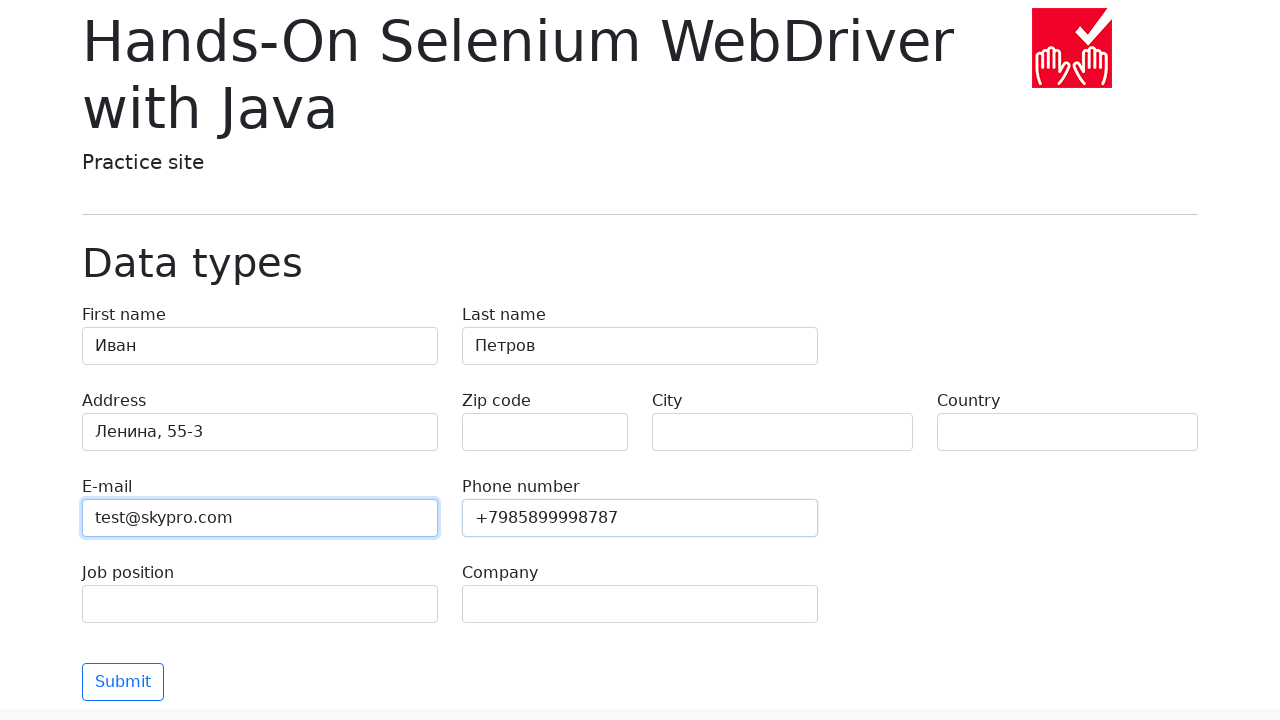

Filled city field with 'Москва' on [name="city"]
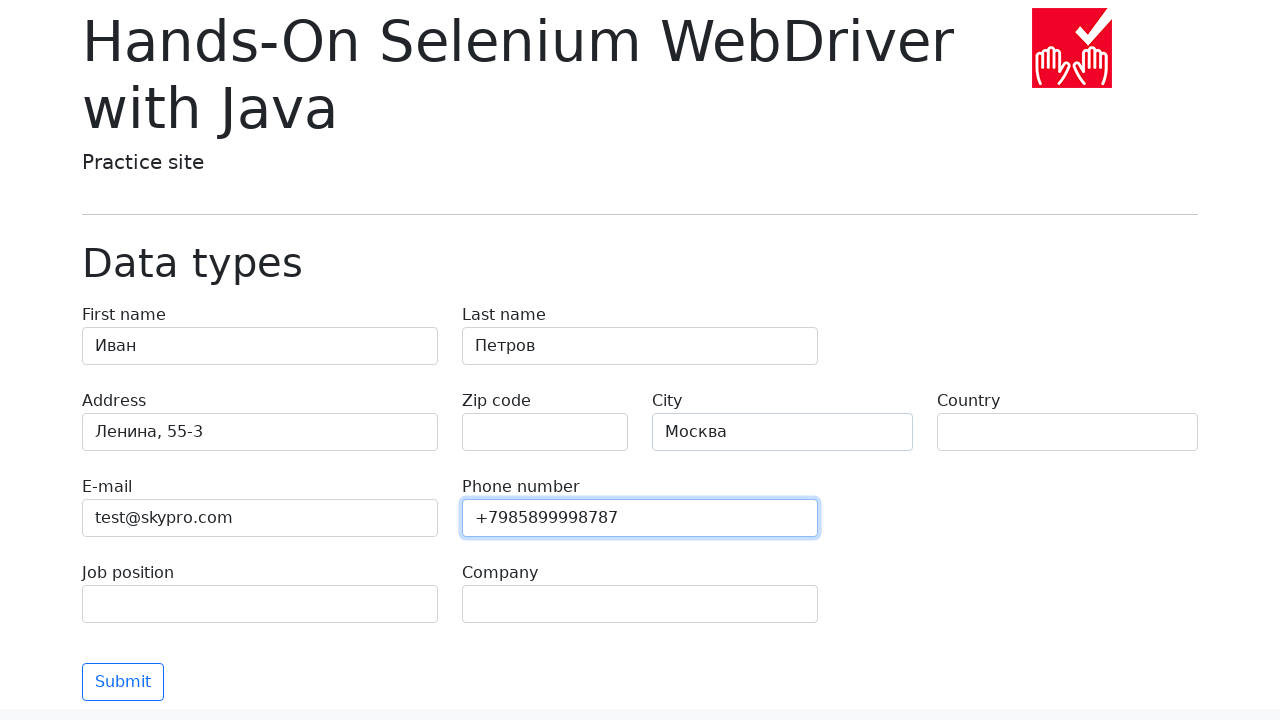

Filled country field with 'Россия' on [name="country"]
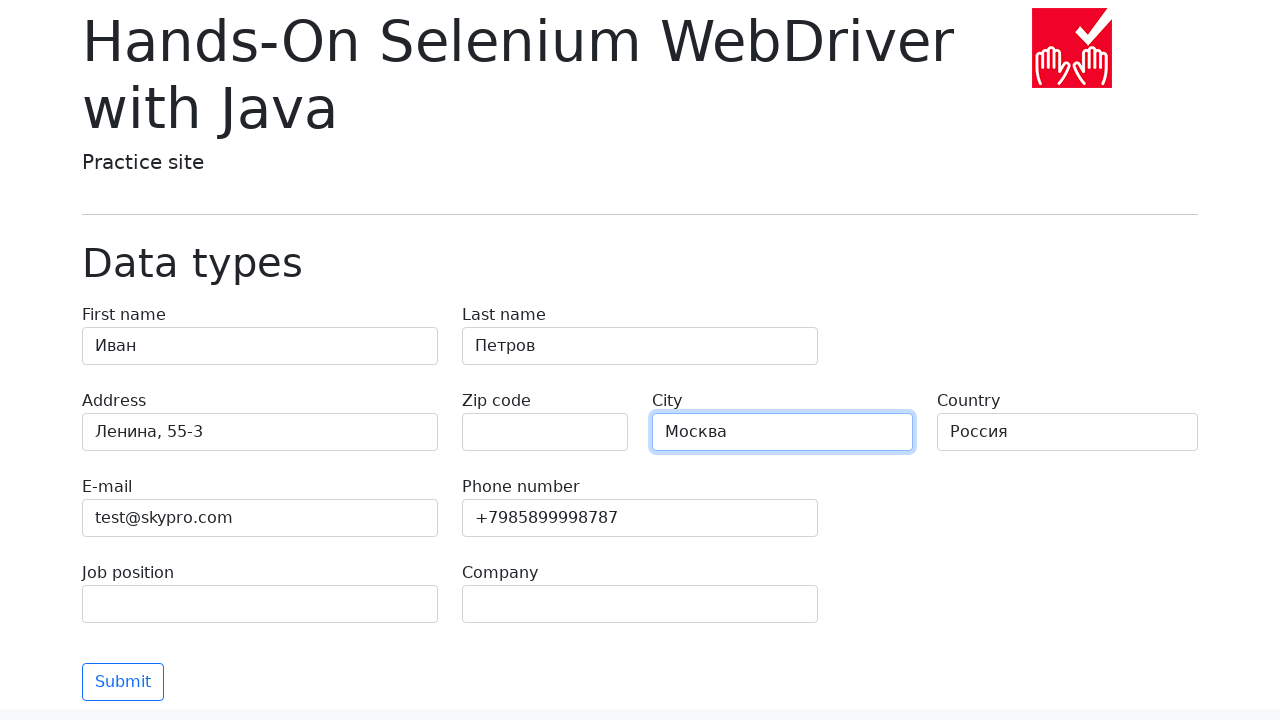

Filled job position field with 'QA' on [name="job-position"]
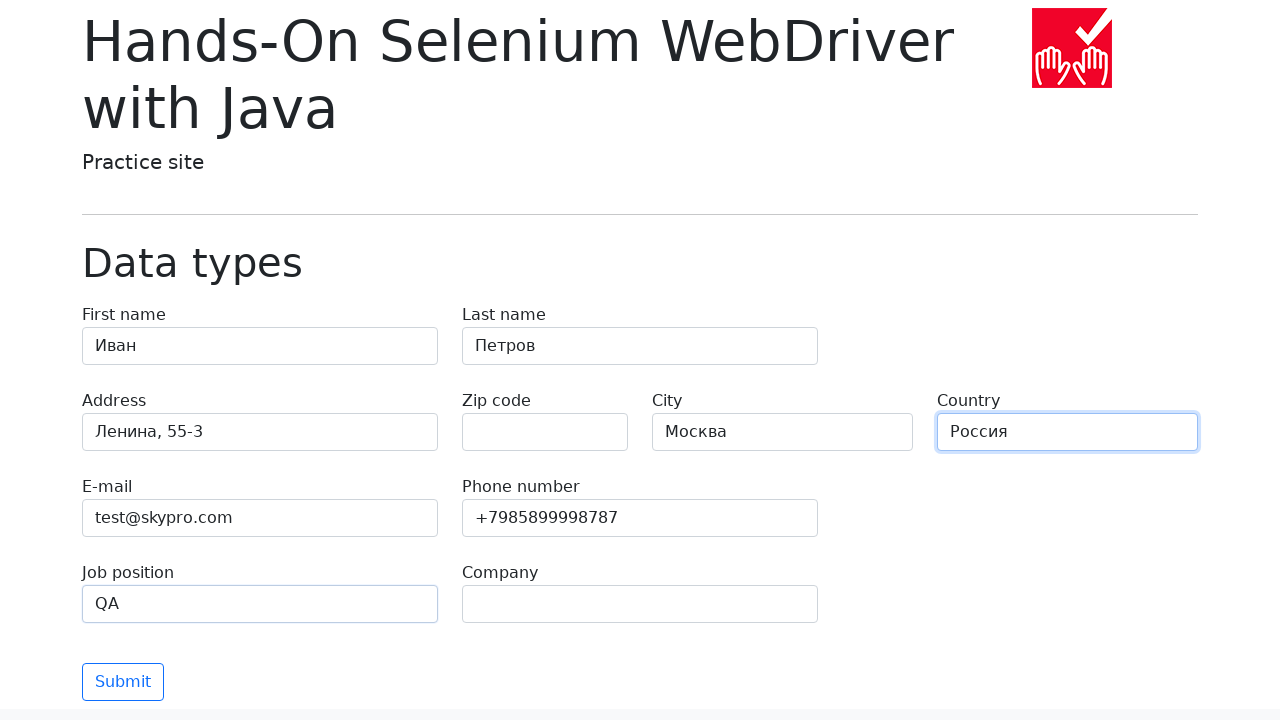

Filled company field with 'SkyPro' on [name="company"]
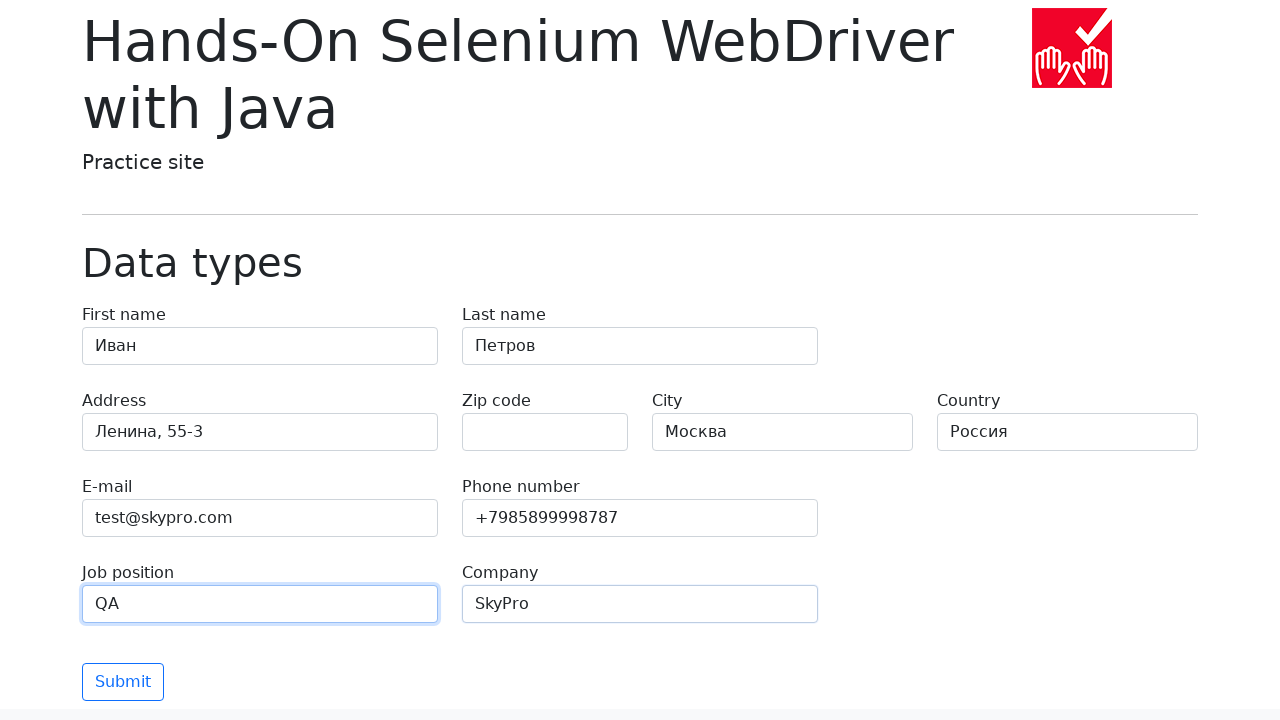

Submitted form by clicking submit button at (123, 682) on button[type=submit]
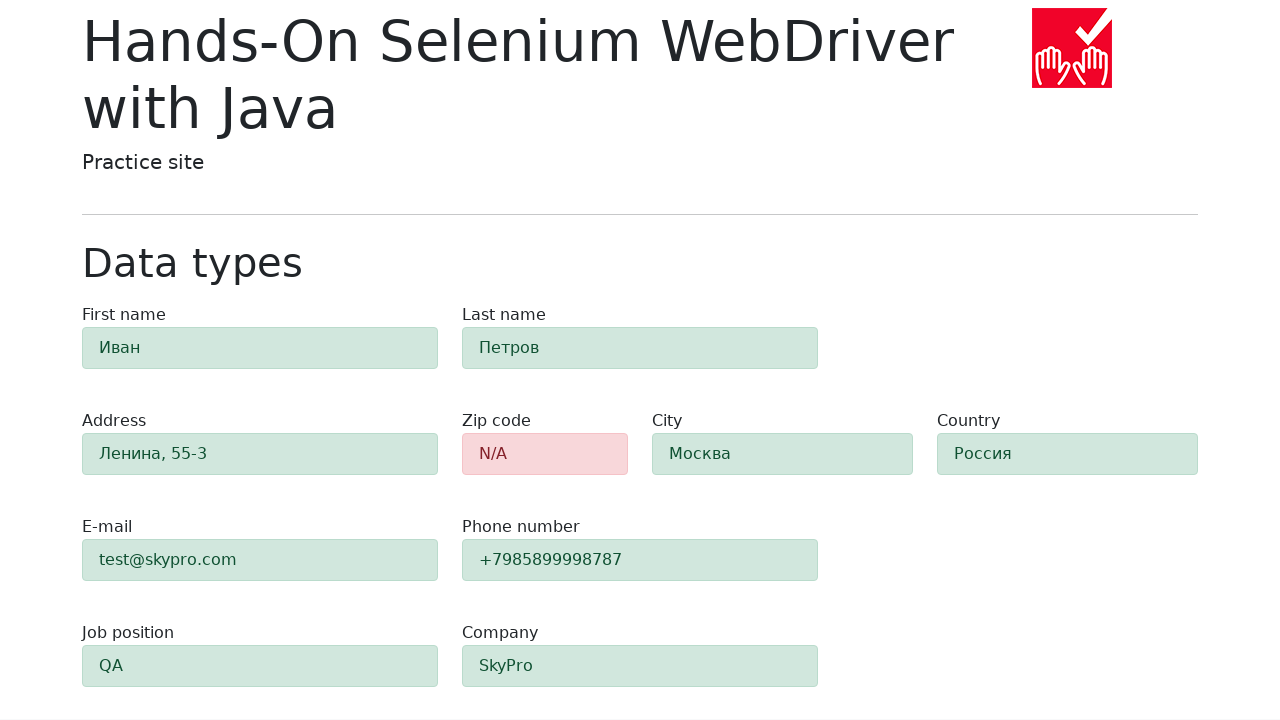

Waited 1000ms for form validation to complete
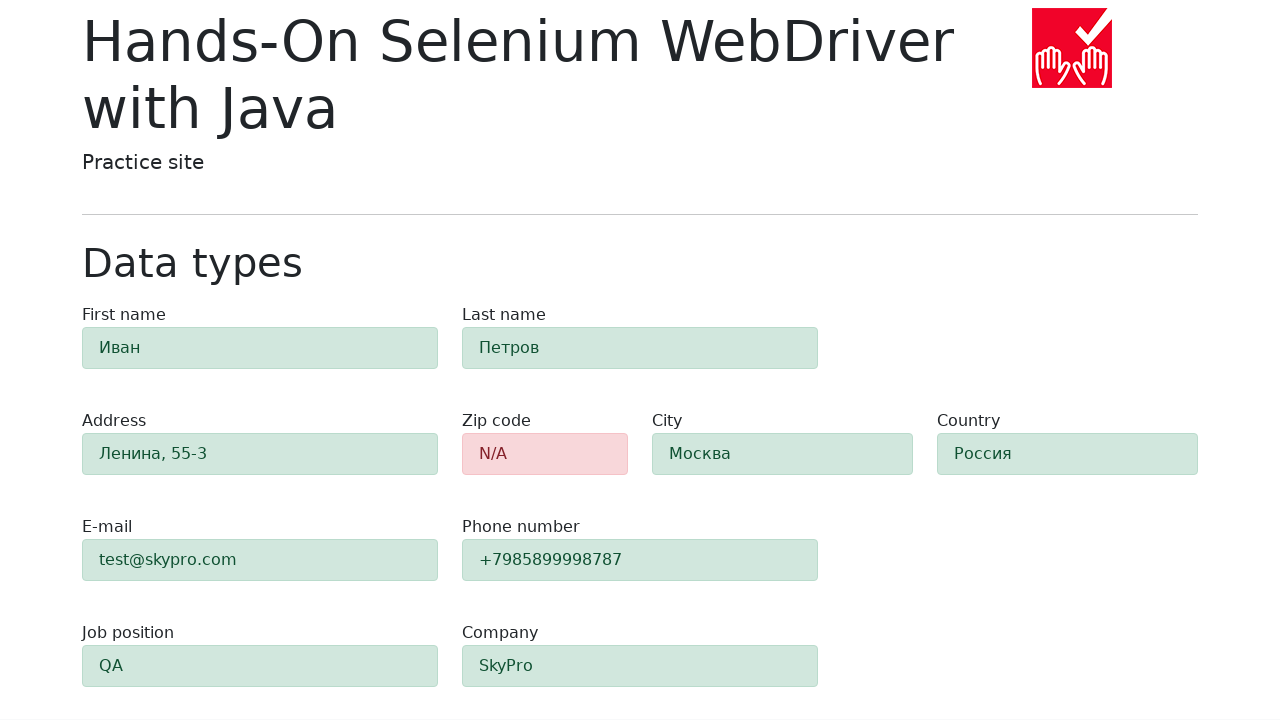

Retrieved zip code field class attribute
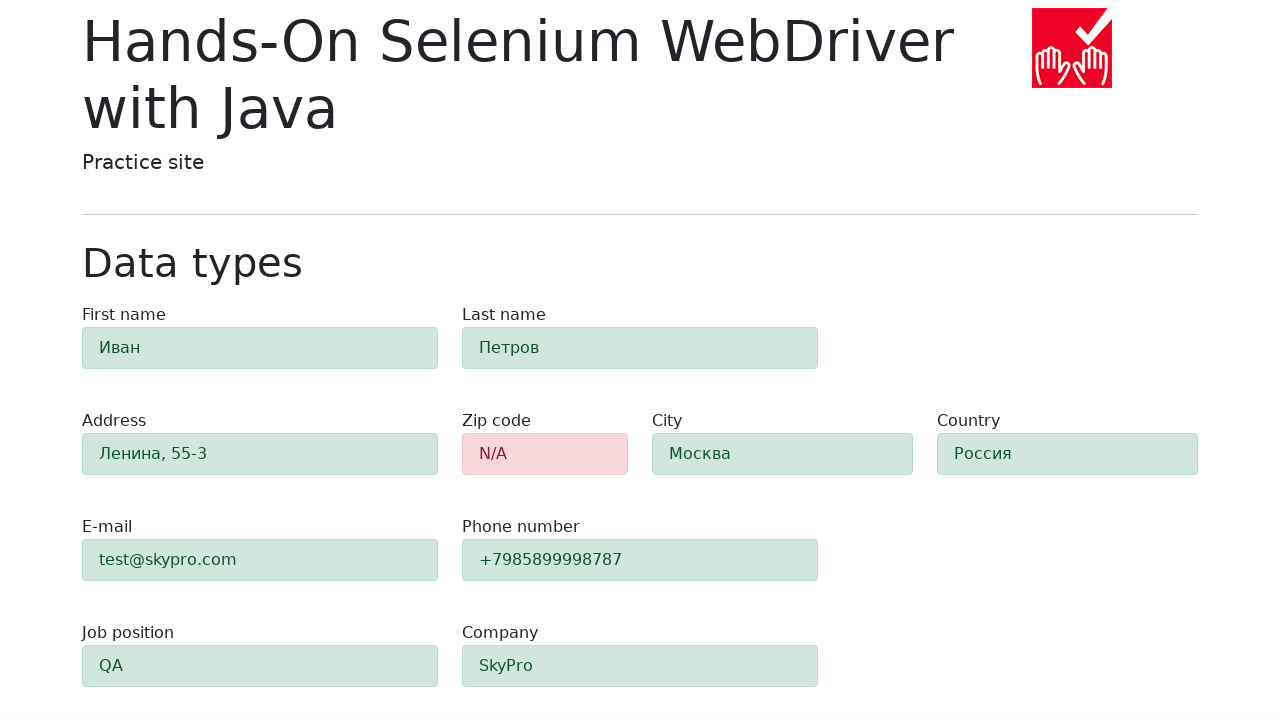

Verified zip code field has error state (alert-danger)
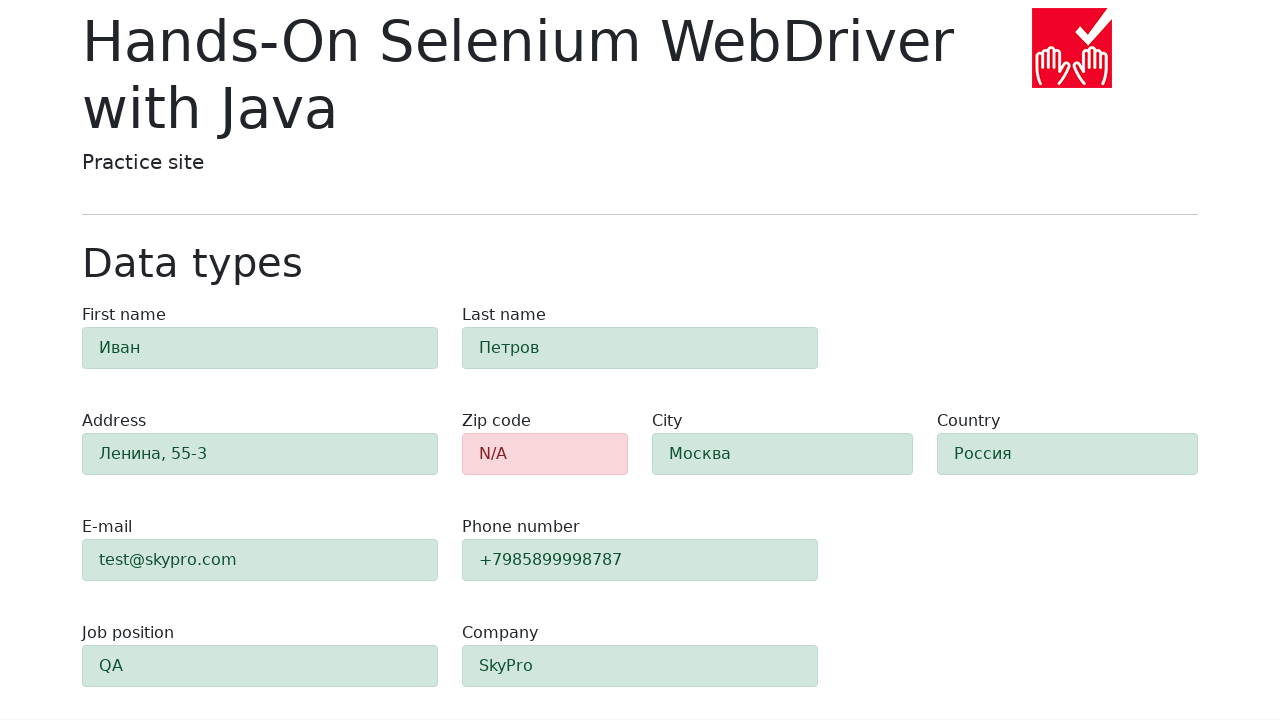

Retrieved class attribute for field #first-name
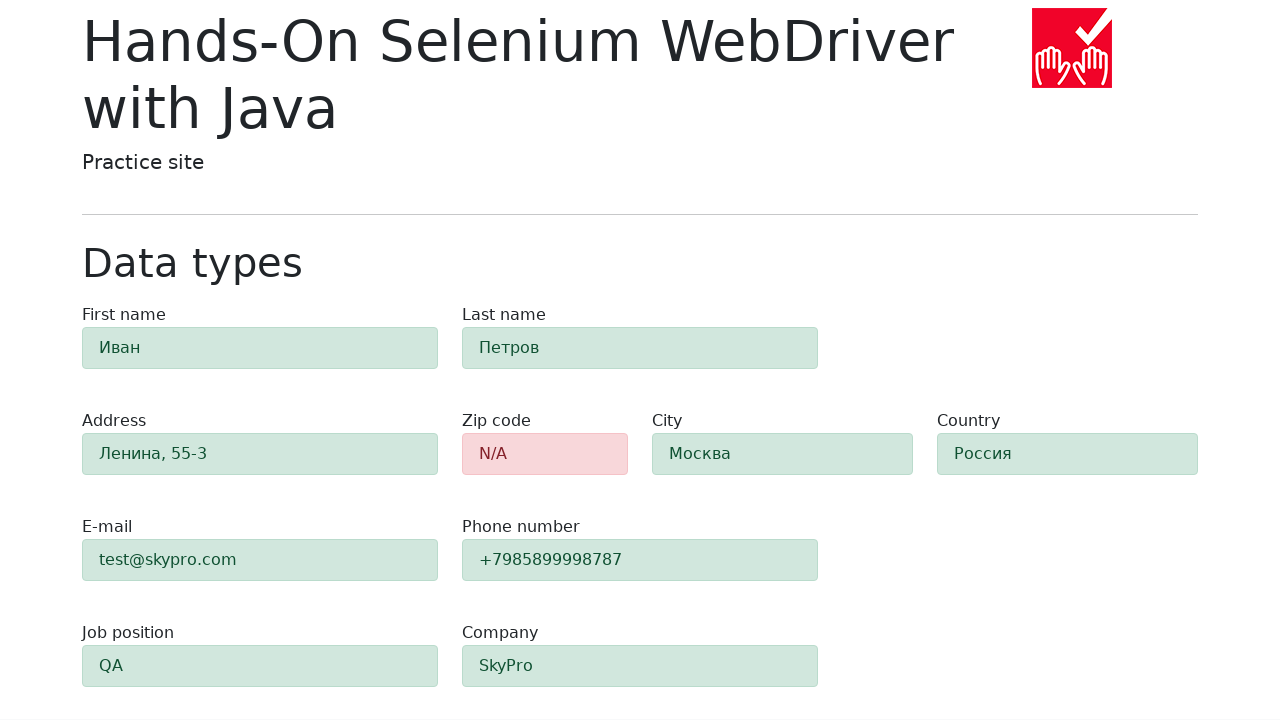

Verified field #first-name has success state (alert-success)
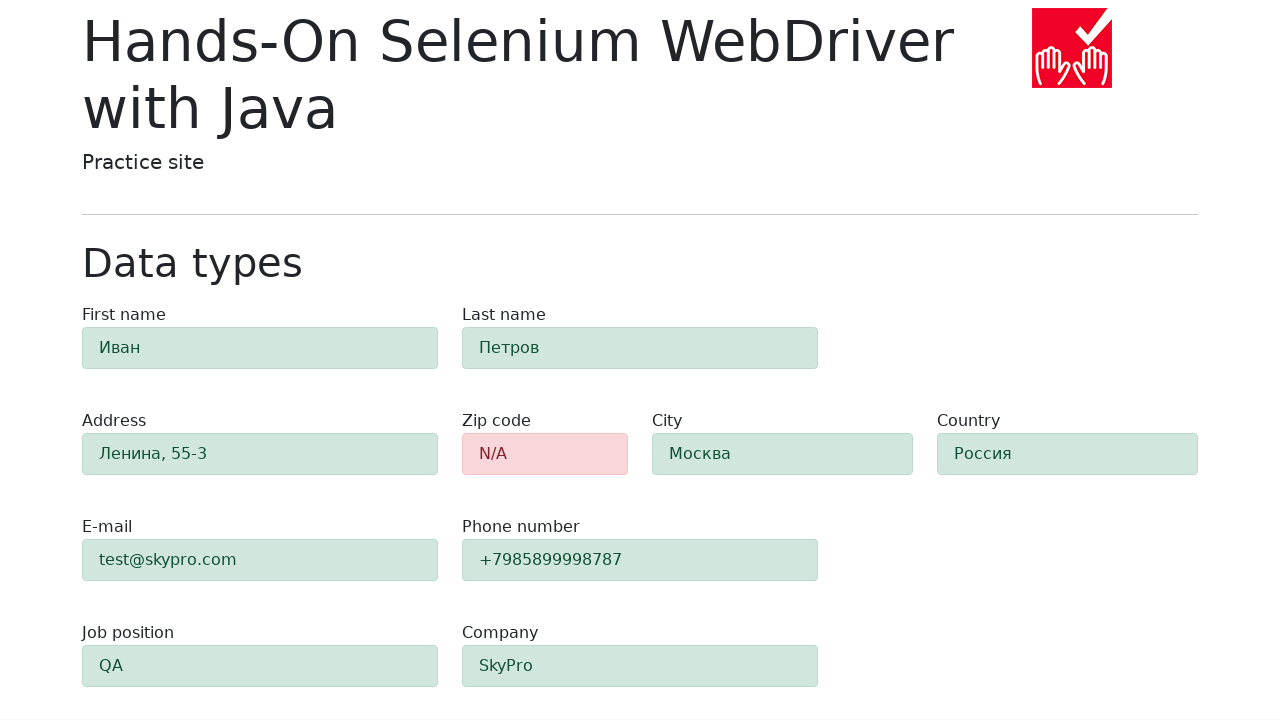

Retrieved class attribute for field #last-name
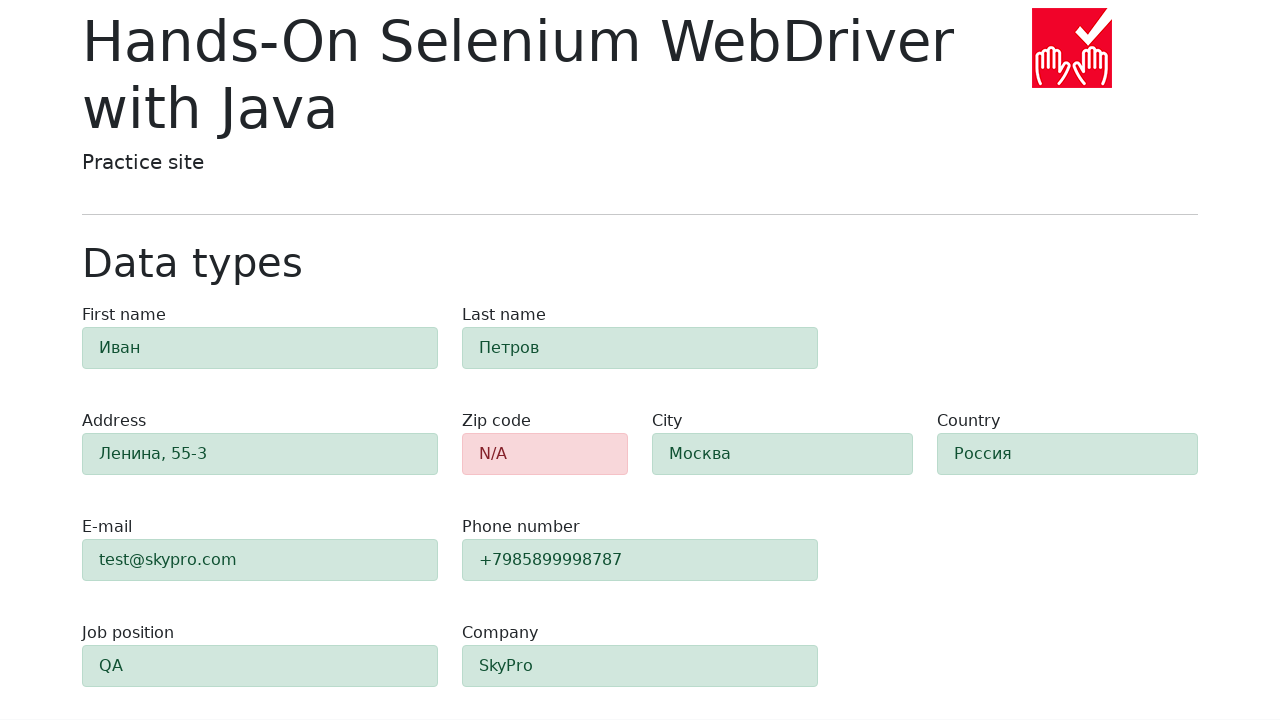

Verified field #last-name has success state (alert-success)
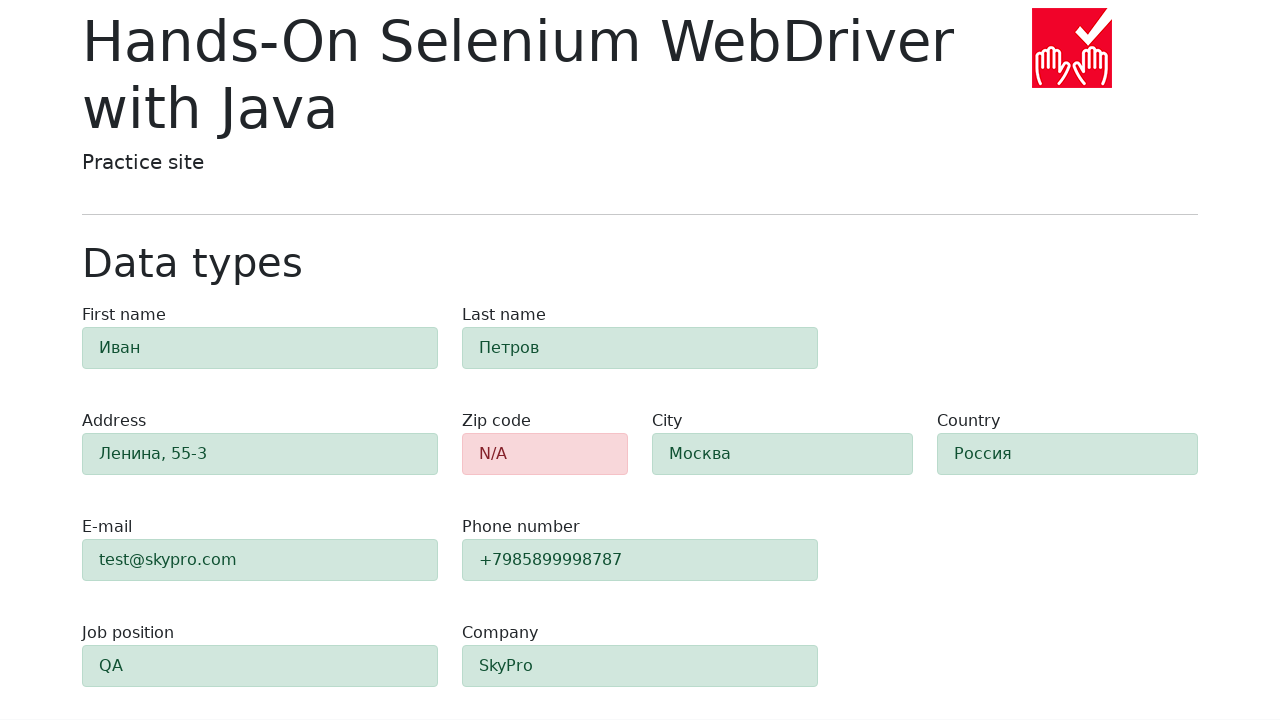

Retrieved class attribute for field #address
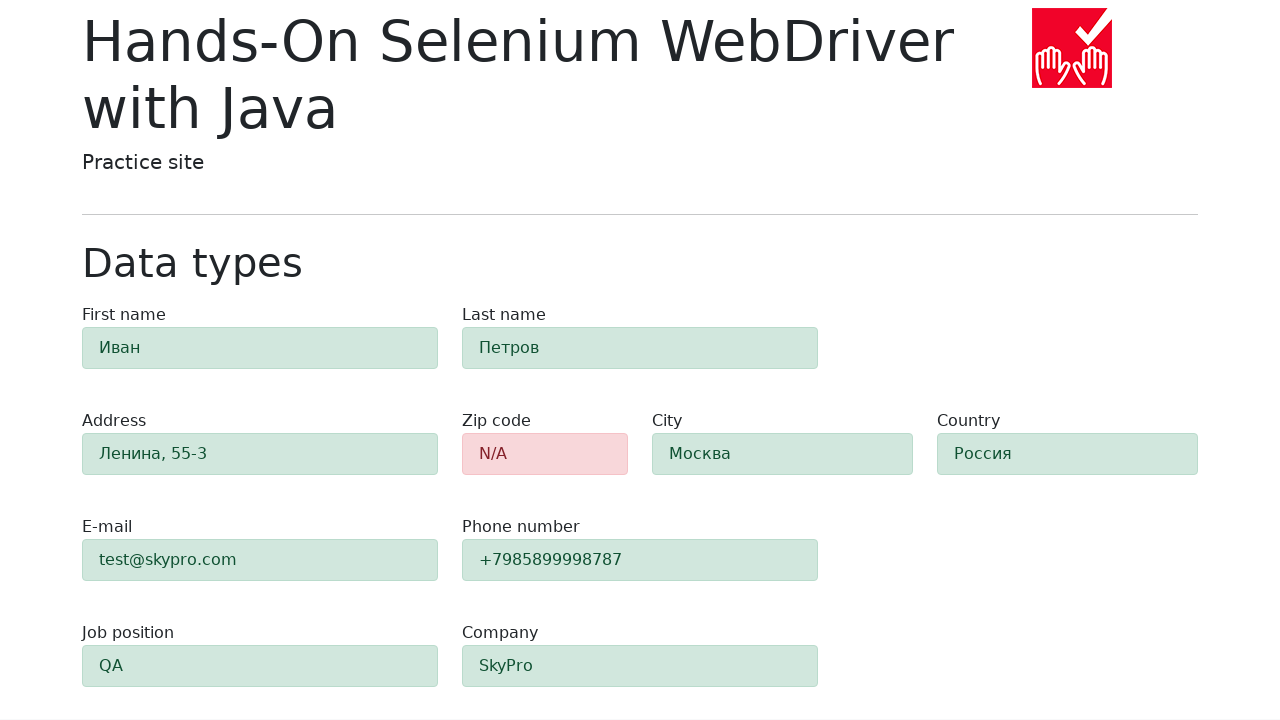

Verified field #address has success state (alert-success)
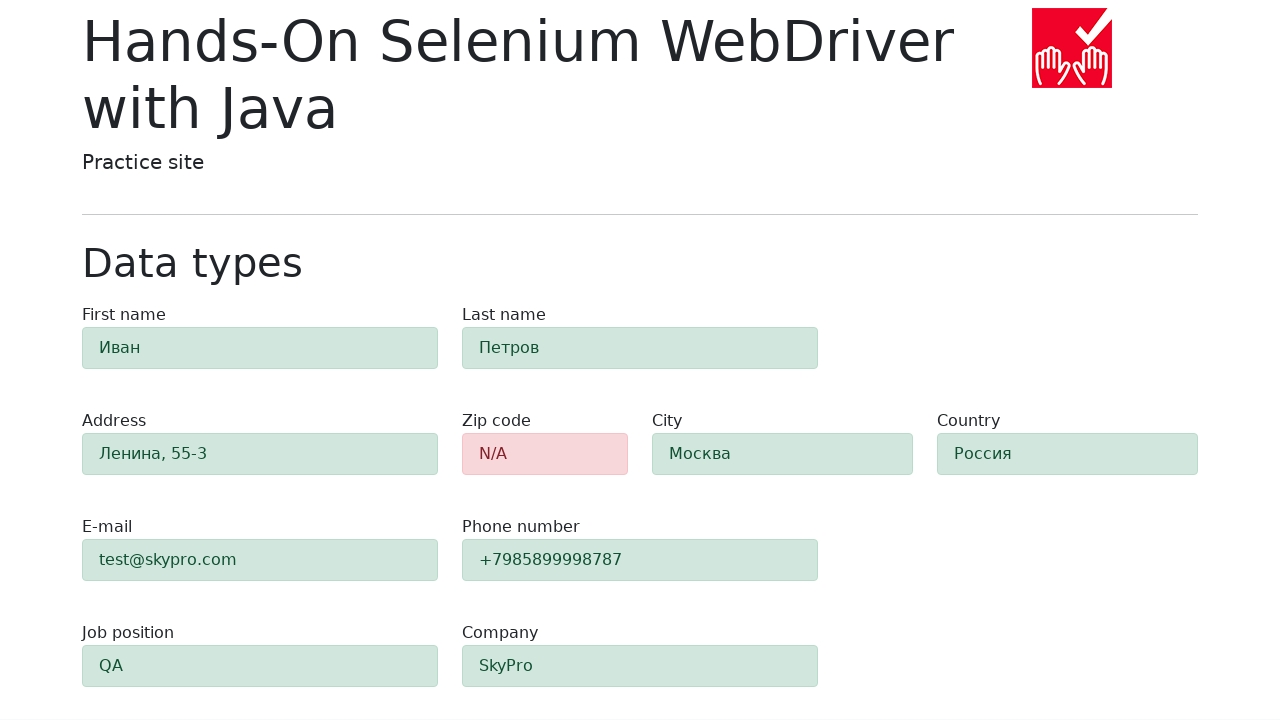

Retrieved class attribute for field #city
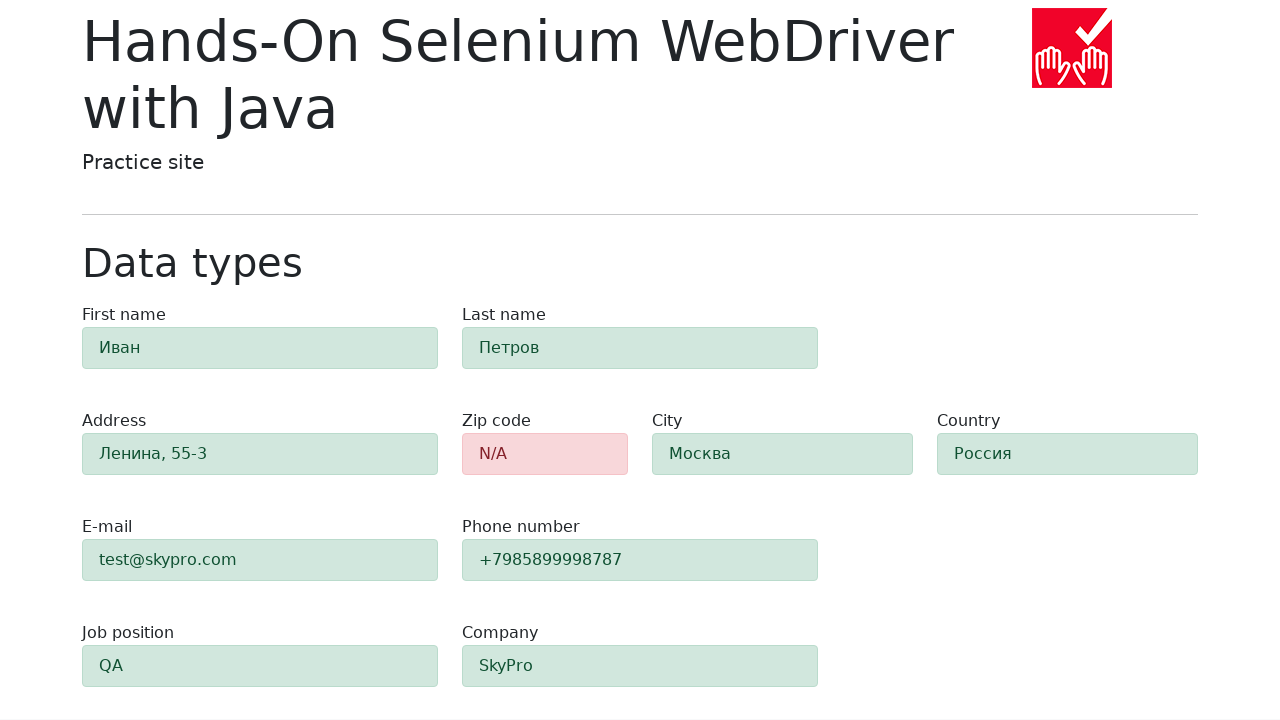

Verified field #city has success state (alert-success)
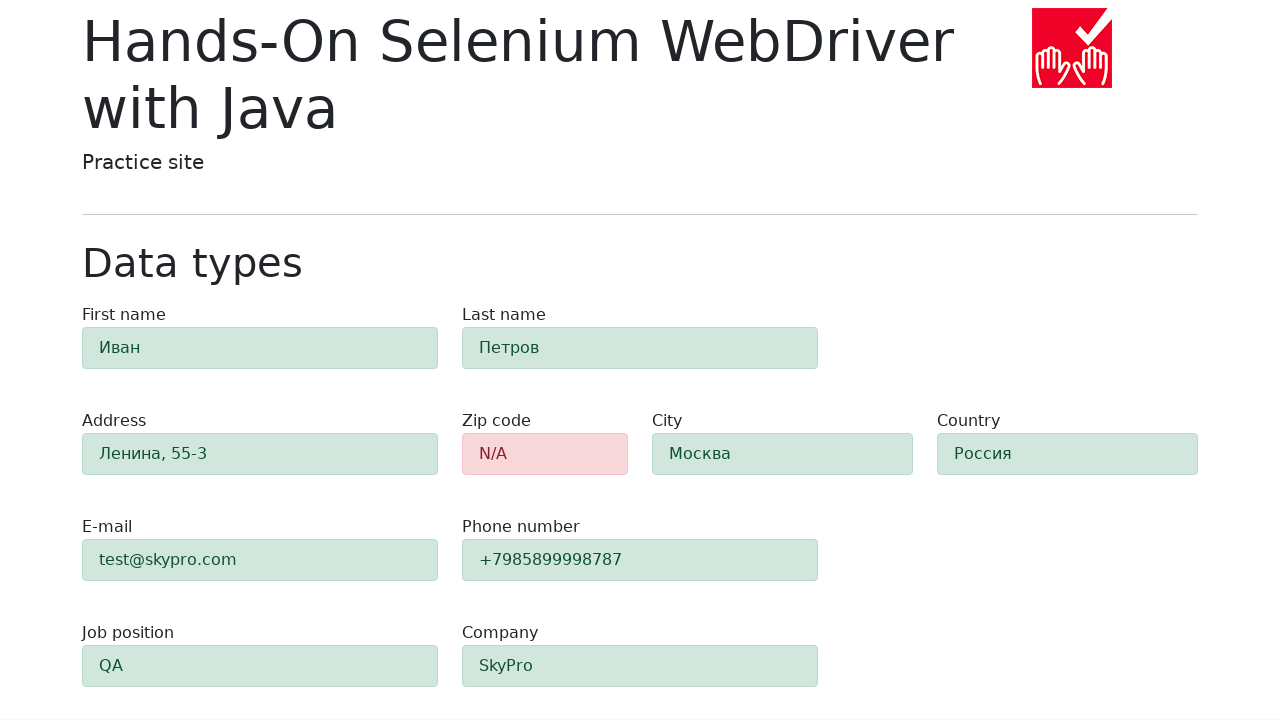

Retrieved class attribute for field #country
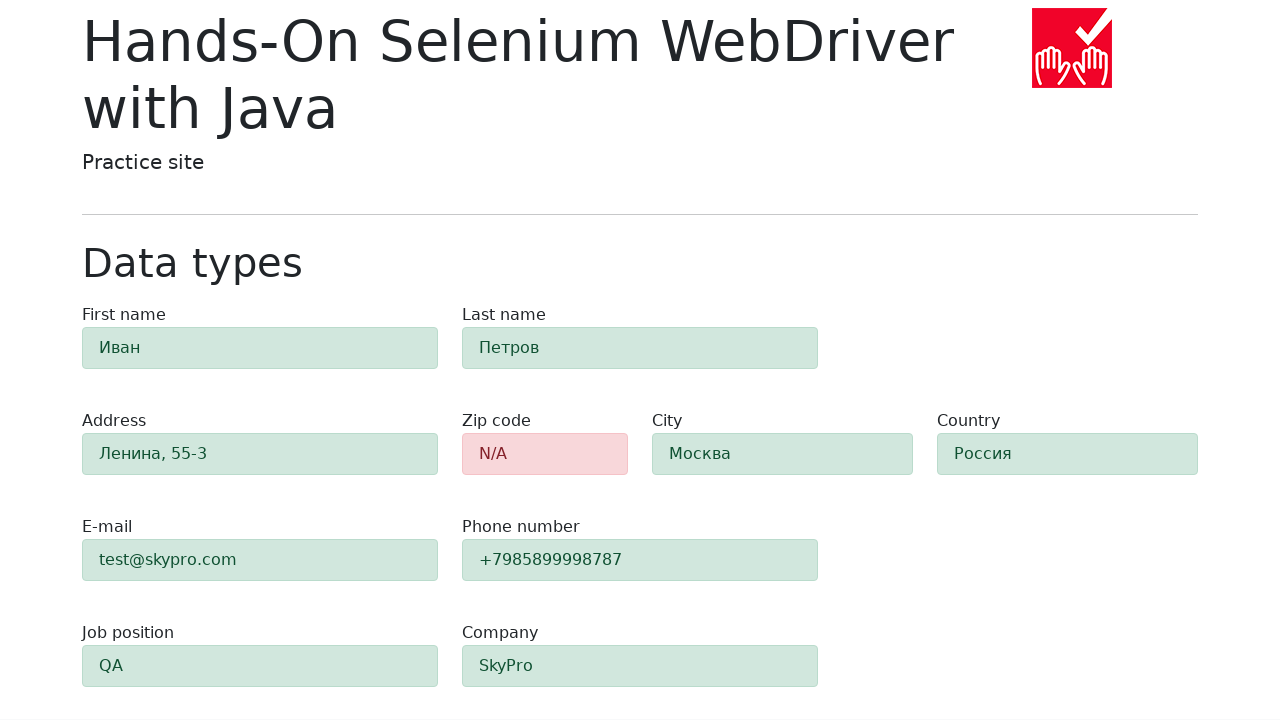

Verified field #country has success state (alert-success)
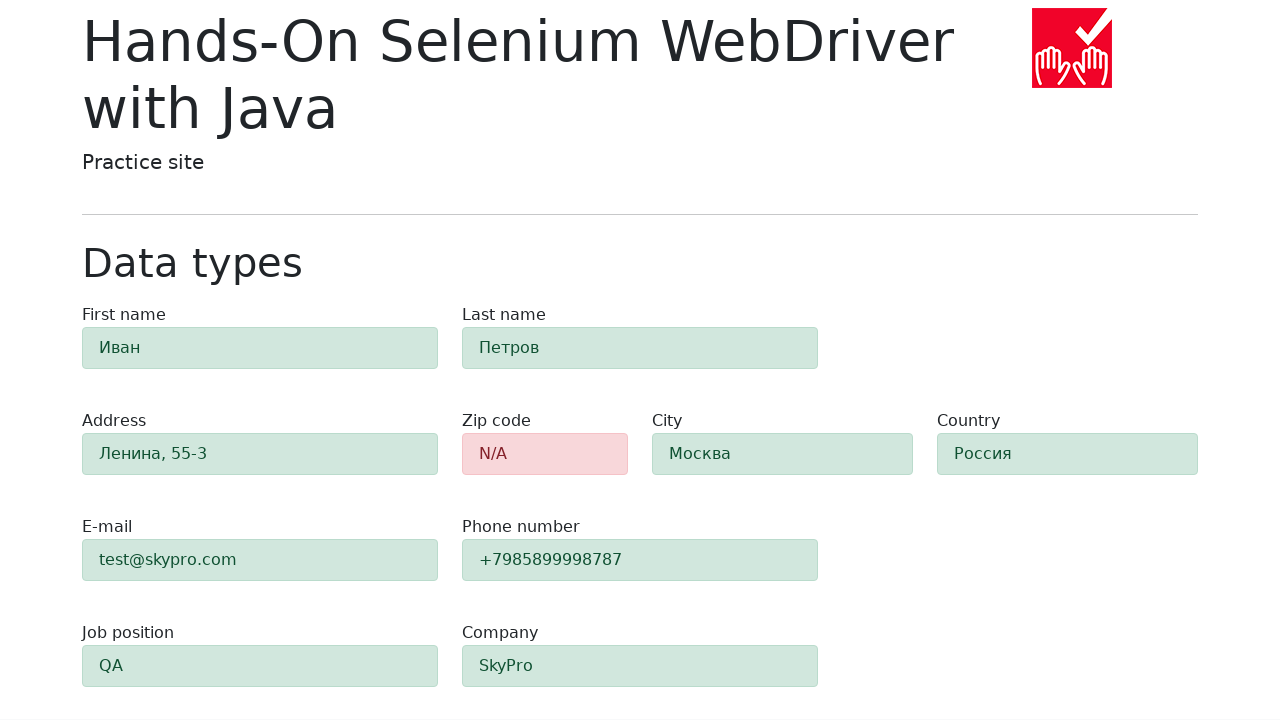

Retrieved class attribute for field #e-mail
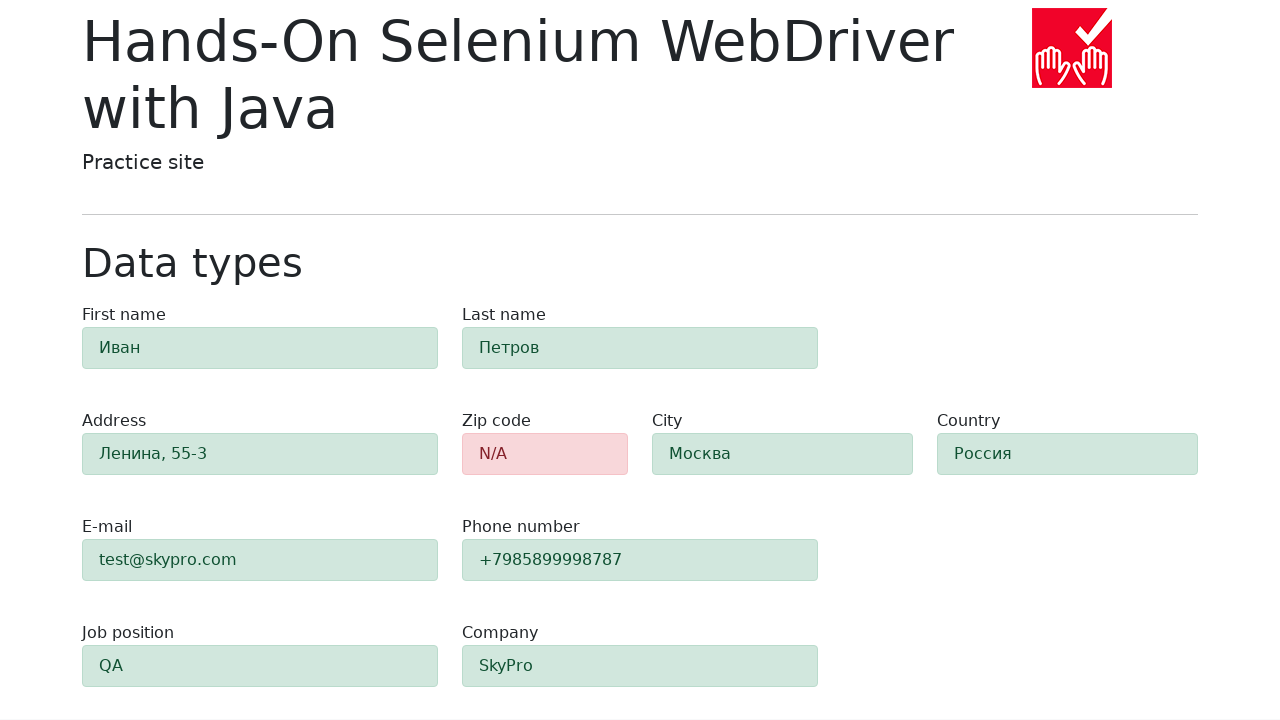

Verified field #e-mail has success state (alert-success)
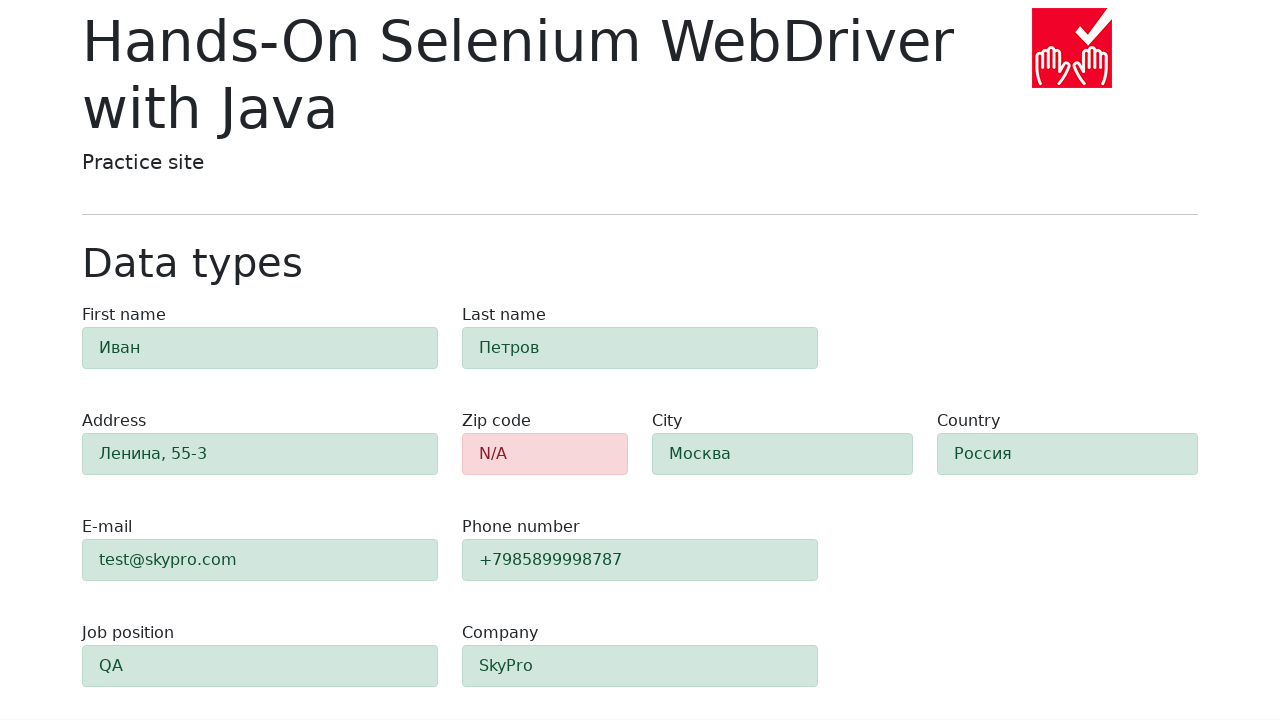

Retrieved class attribute for field #phone
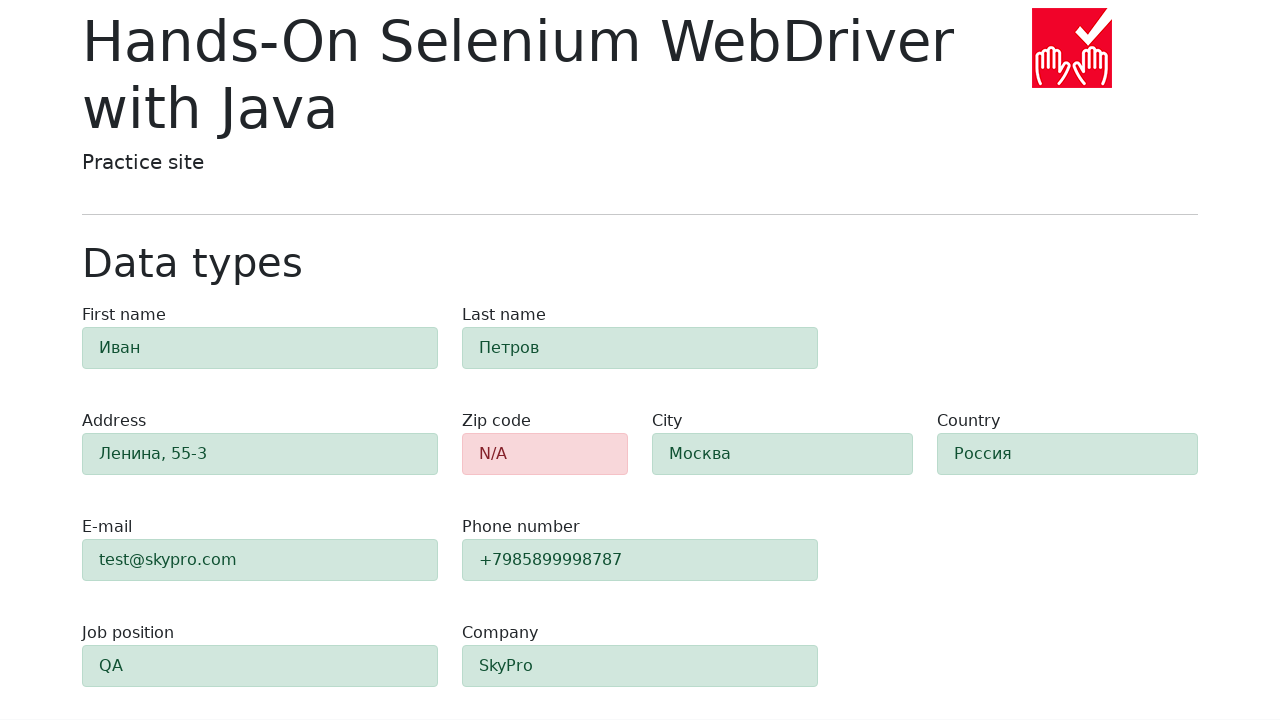

Verified field #phone has success state (alert-success)
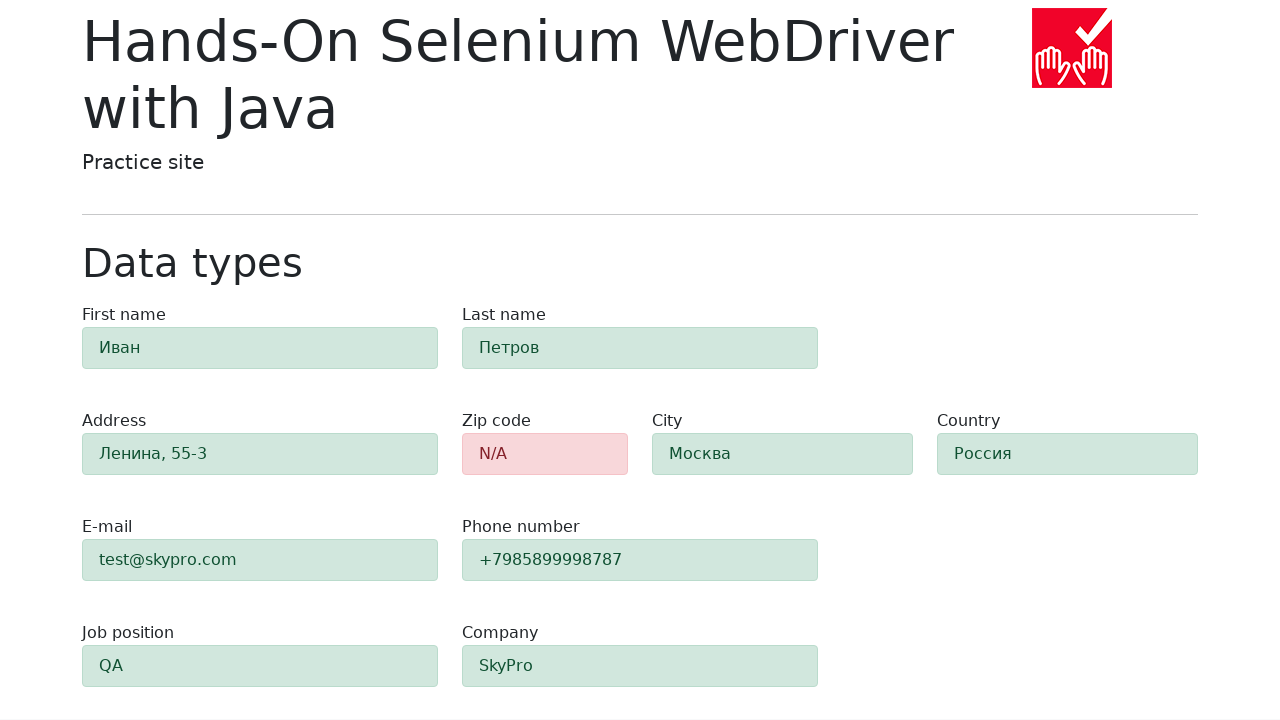

Retrieved class attribute for field #job-position
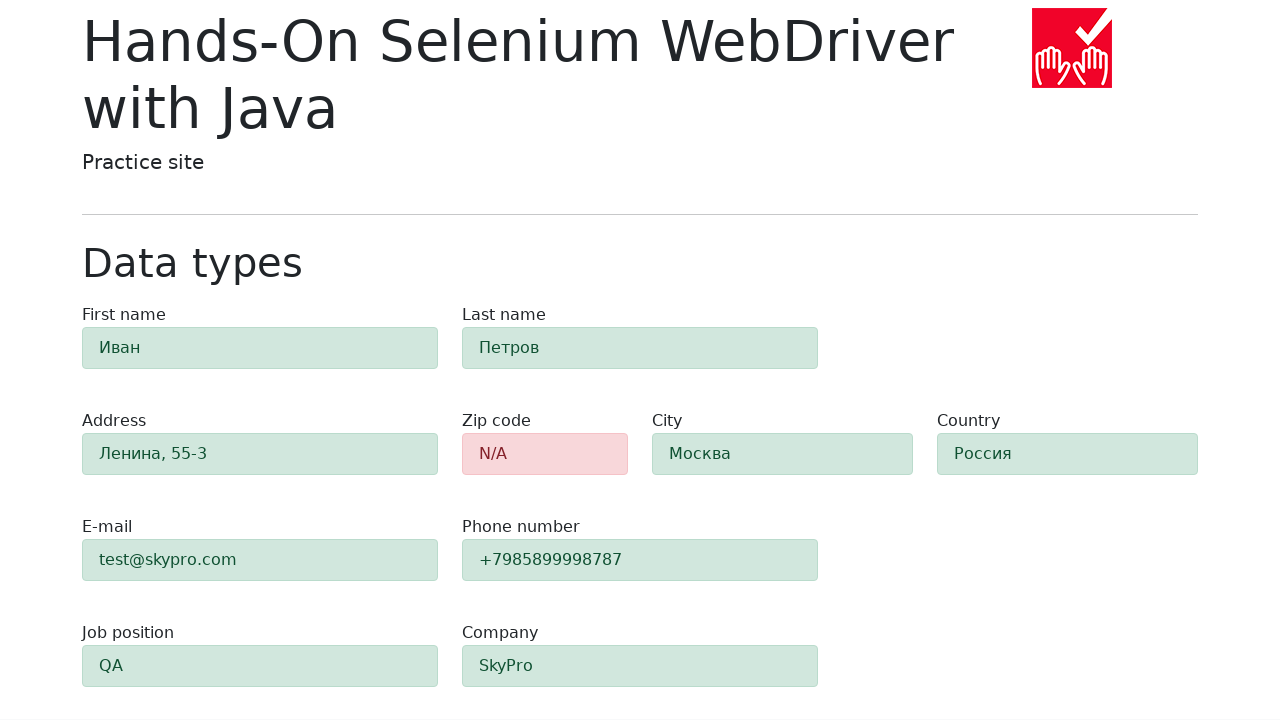

Verified field #job-position has success state (alert-success)
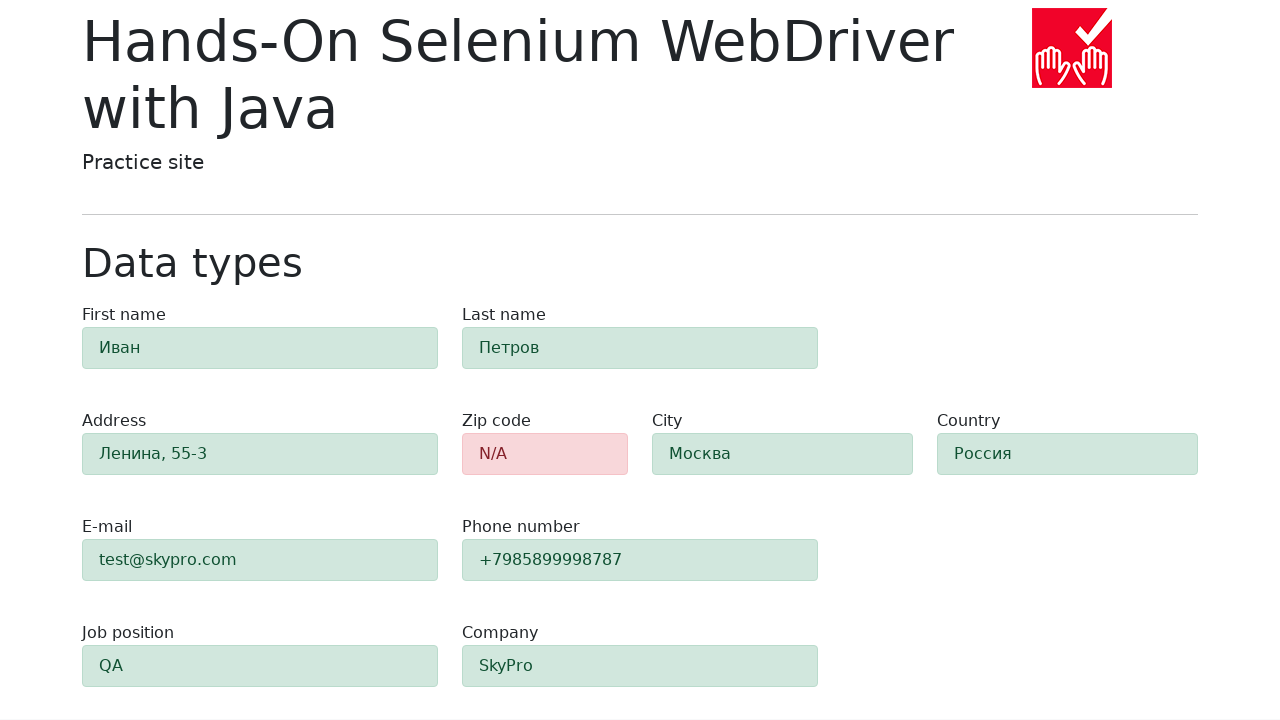

Retrieved class attribute for field #company
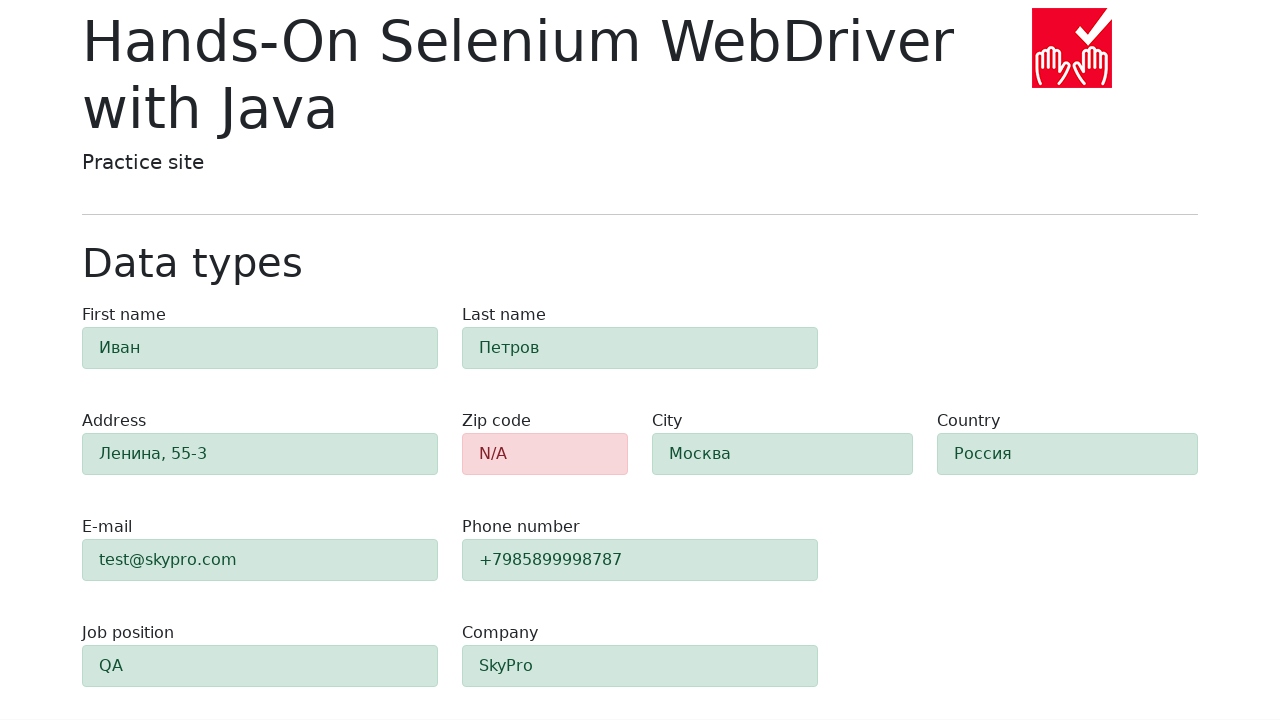

Verified field #company has success state (alert-success)
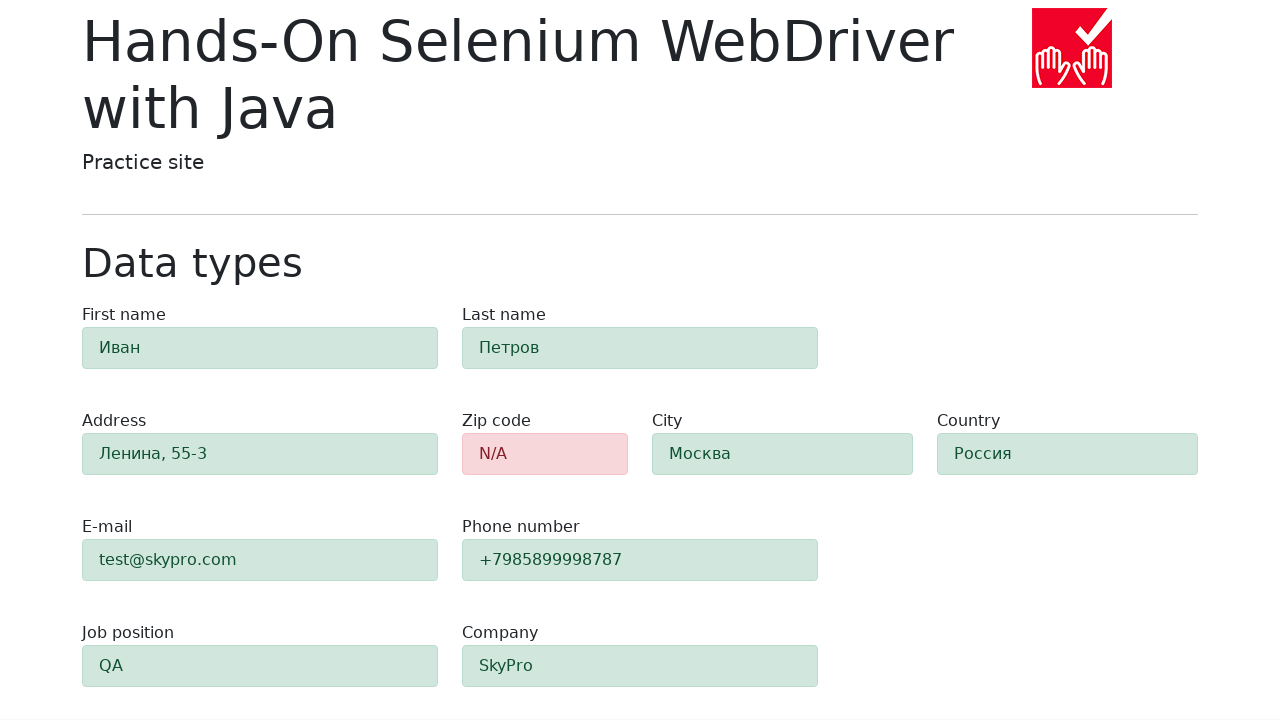

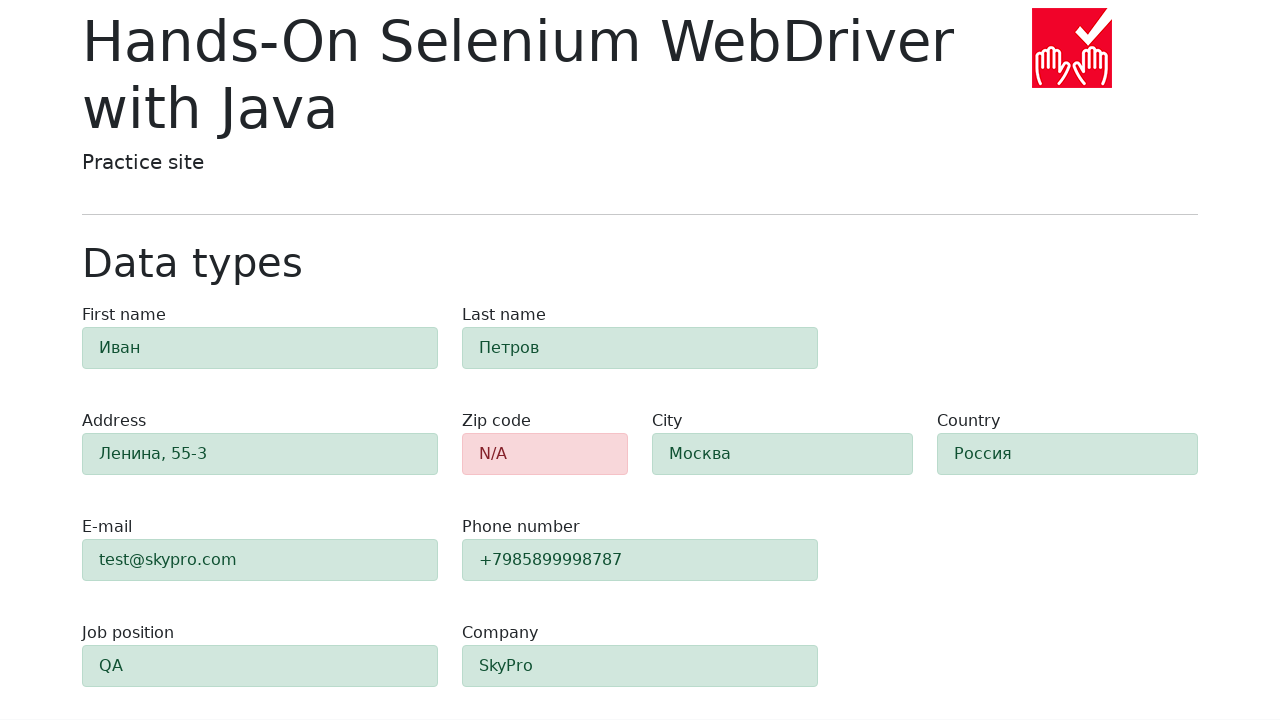